Tests dropdown selection using Playwright's built-in select_option method to choose "Option 1" by its visible text

Starting URL: http://the-internet.herokuapp.com/dropdown

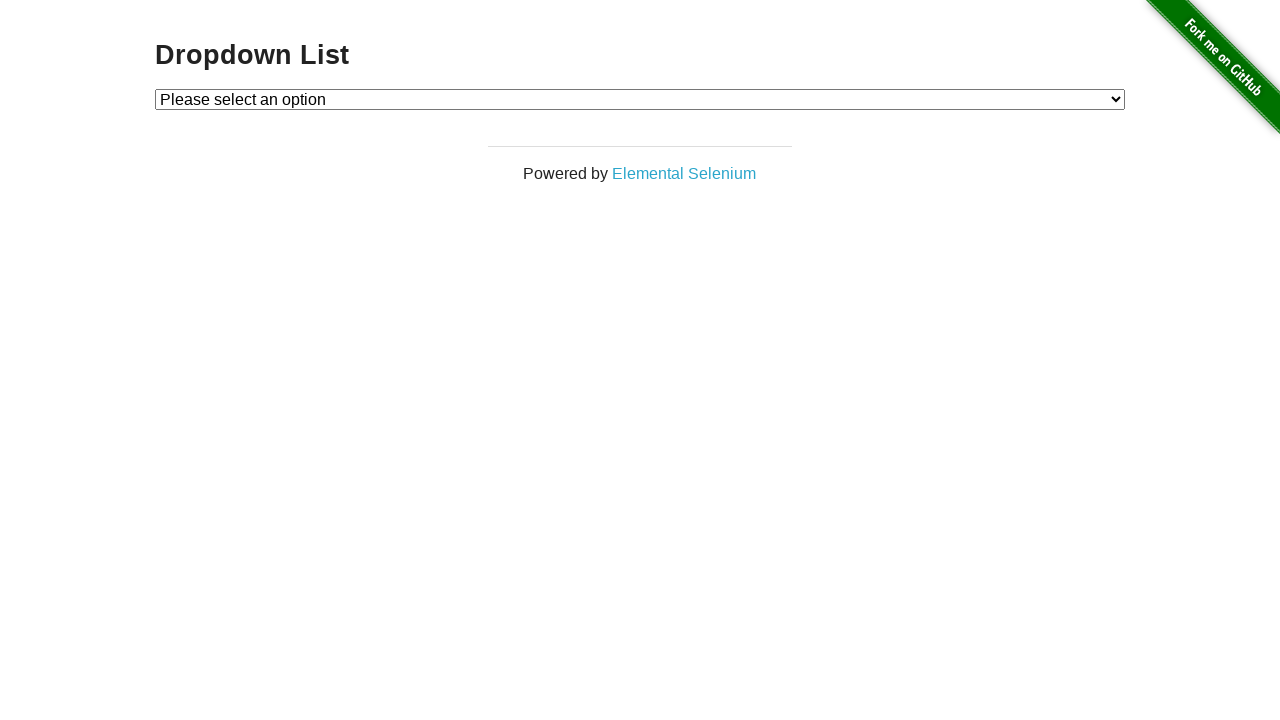

Waited for dropdown element to be present on the page
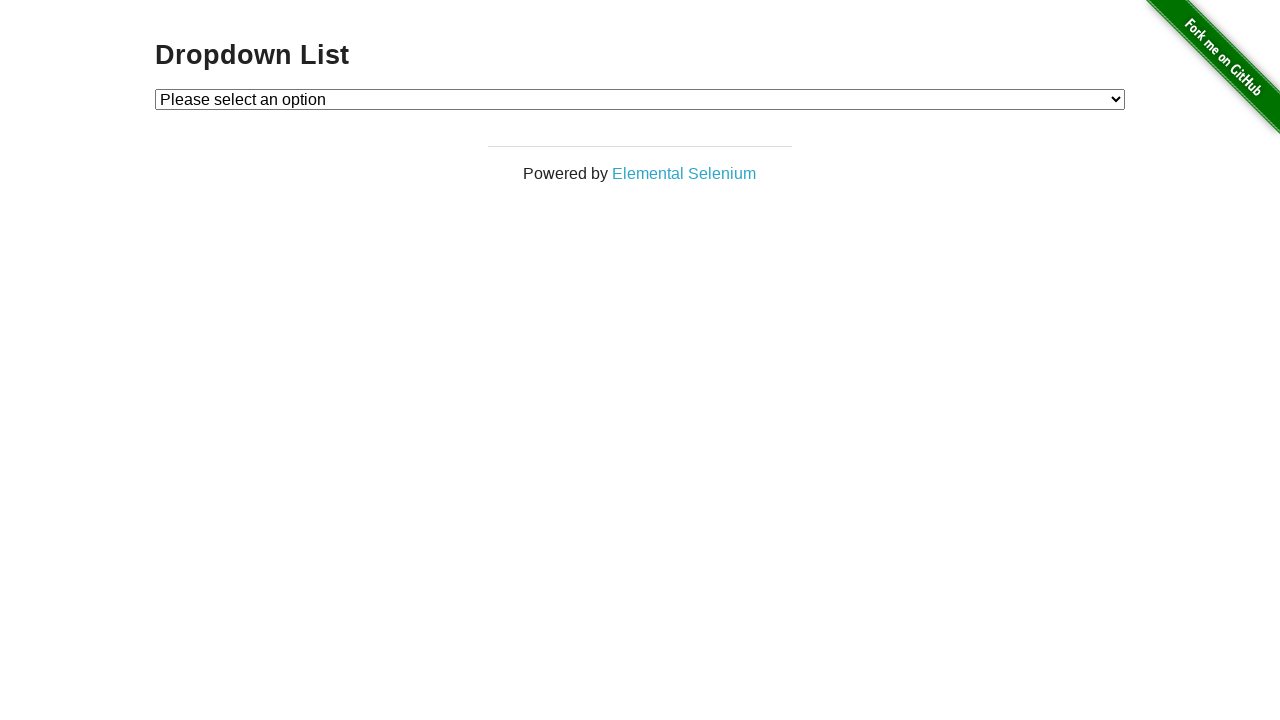

Selected 'Option 1' from dropdown using select_option method on #dropdown
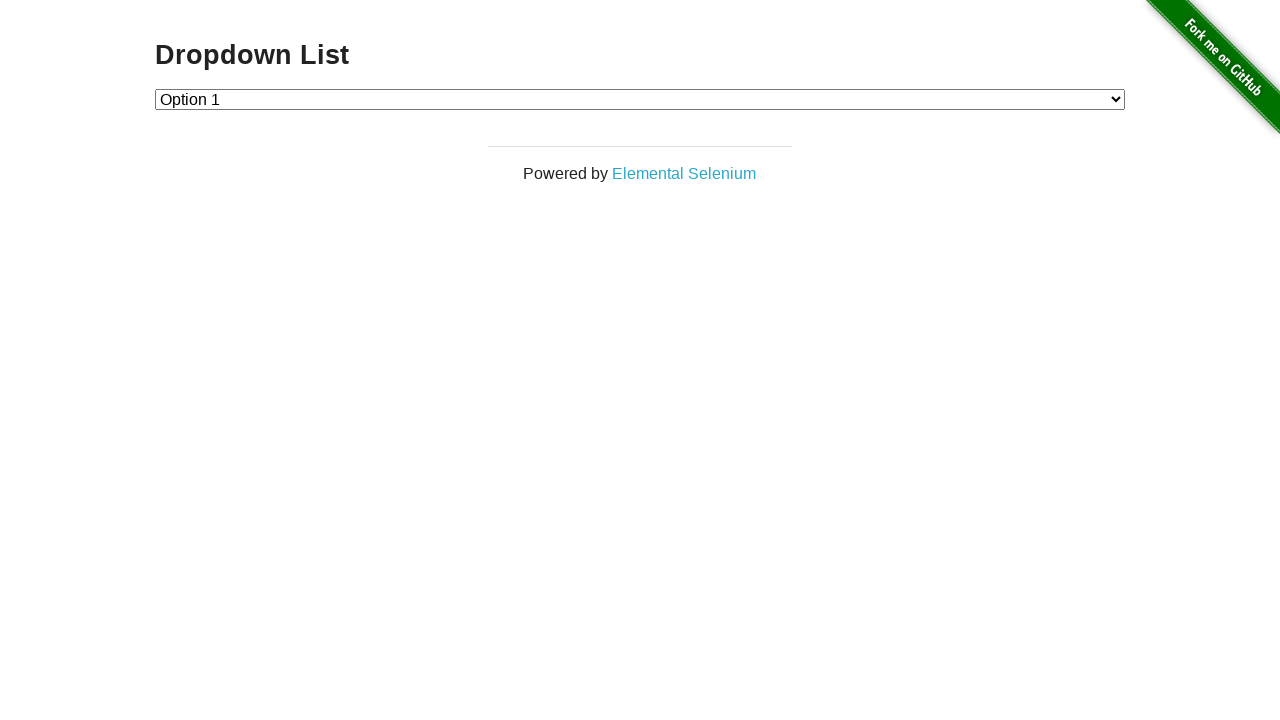

Retrieved the selected value from dropdown
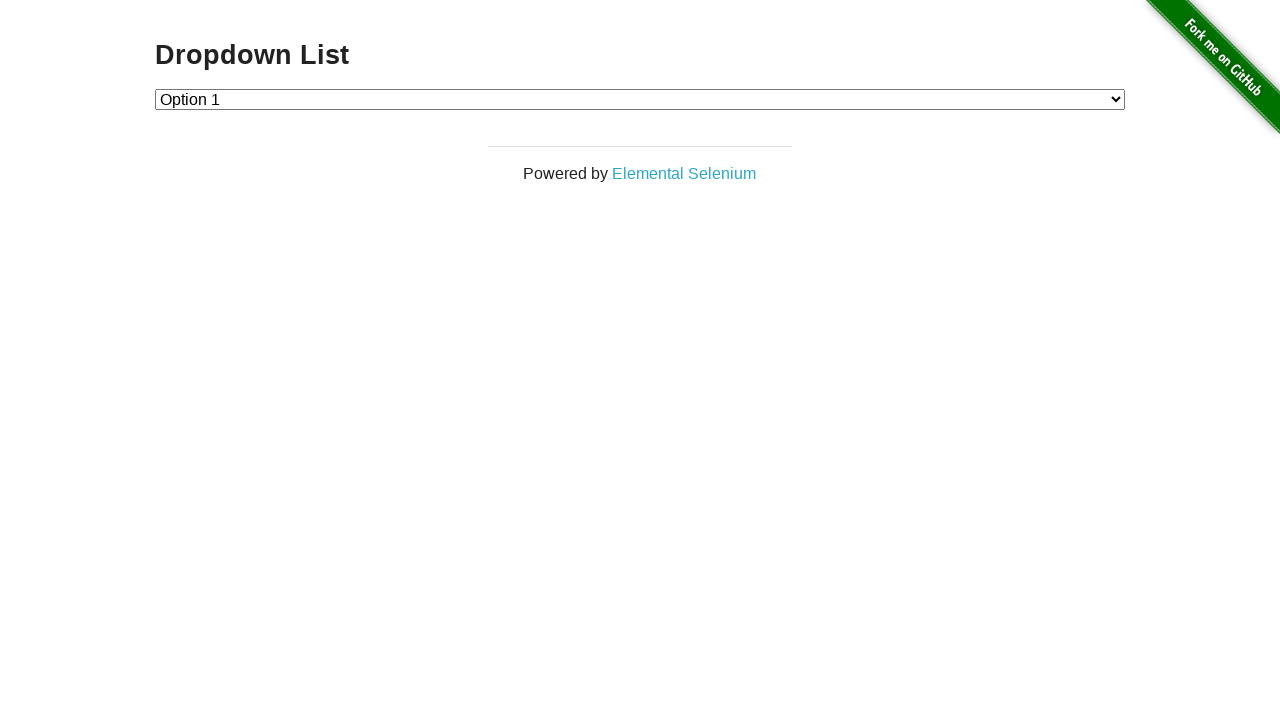

Verified that dropdown value is '1' as expected
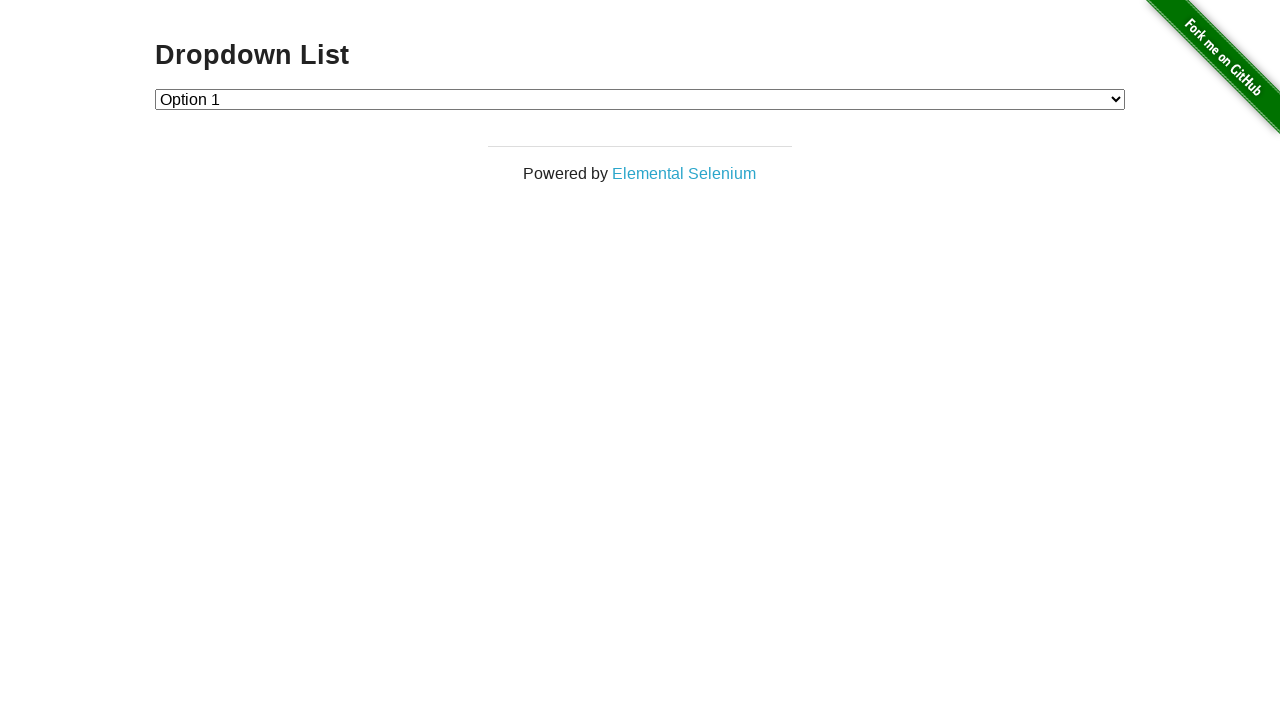

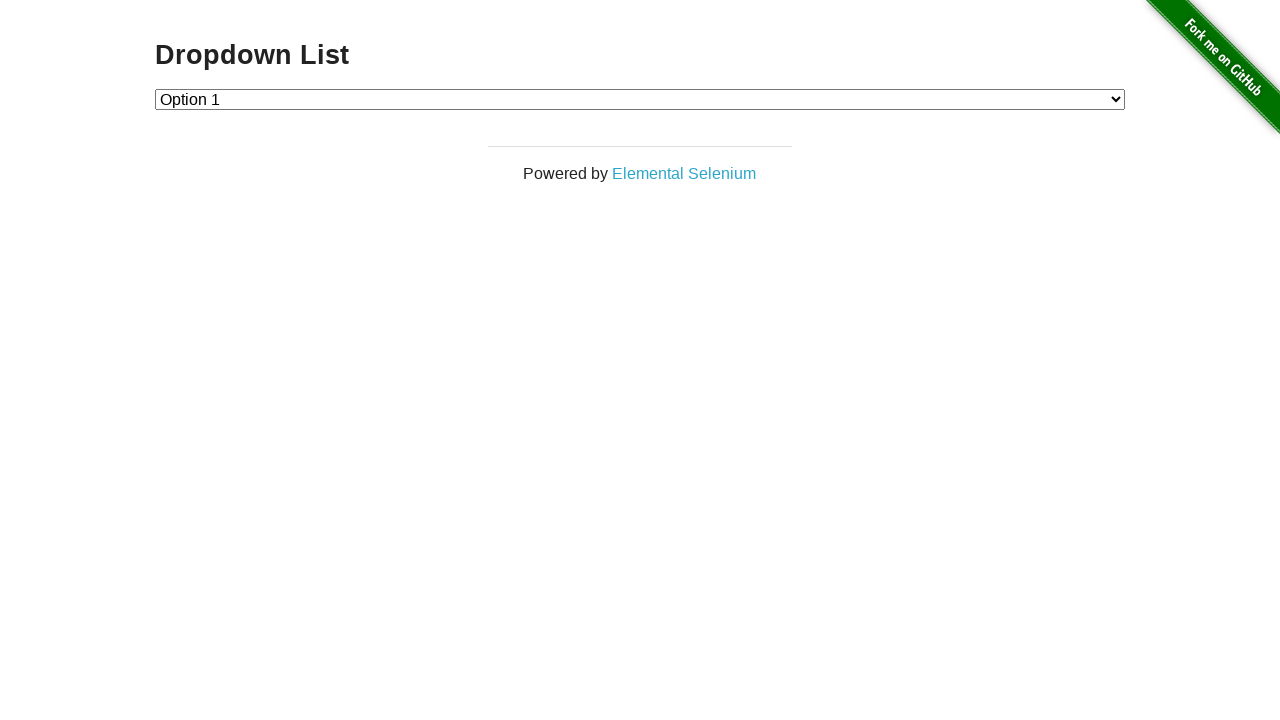